Tests flight booking workflow by selecting departure and destination cities, finding flights, and choosing a flight.

Starting URL: https://blazedemo.com

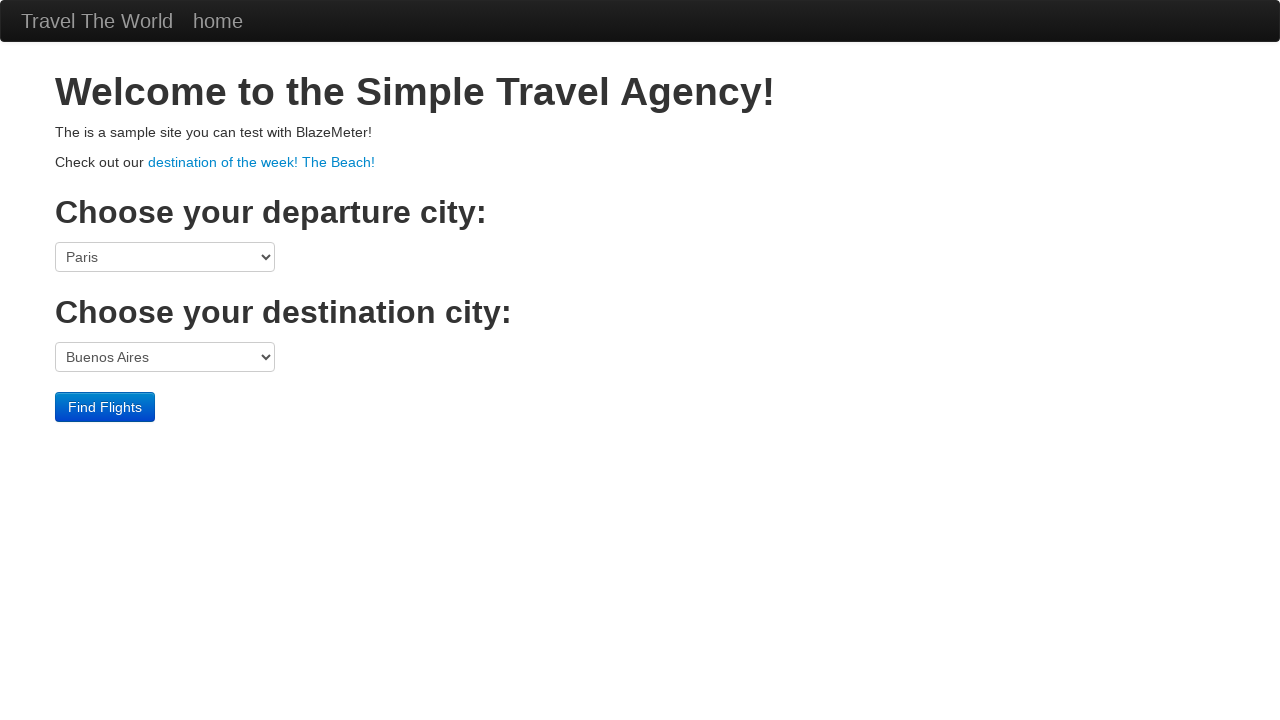

Selected Paris as departure city on select[name='fromPort']
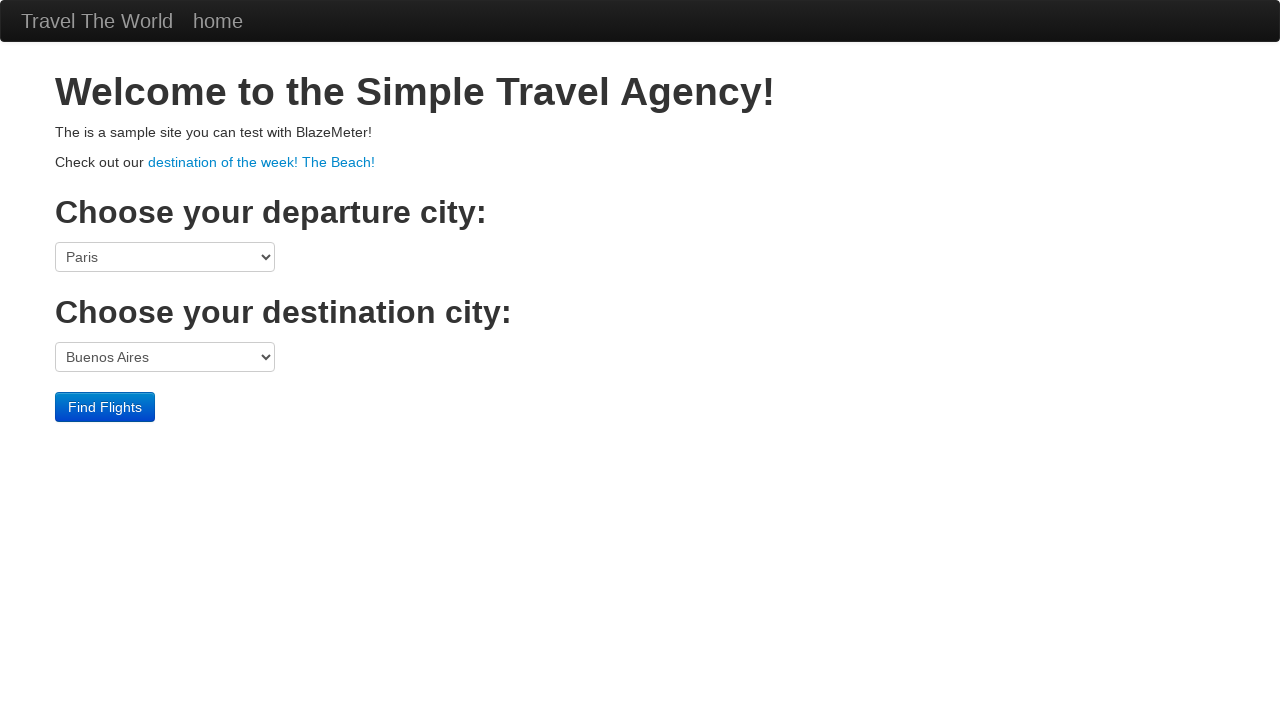

Selected New York as destination city on select[name='toPort']
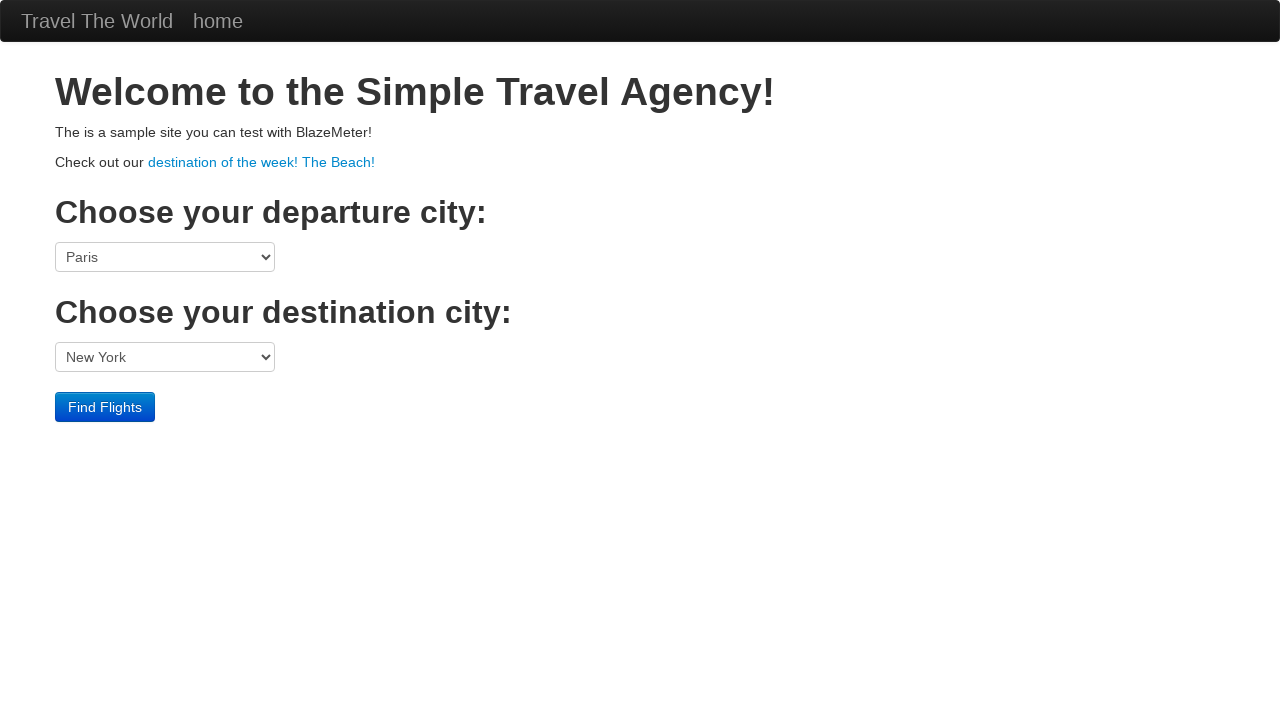

Clicked Find Flights button to search for available flights at (105, 407) on xpath=//input[@value='Find Flights']
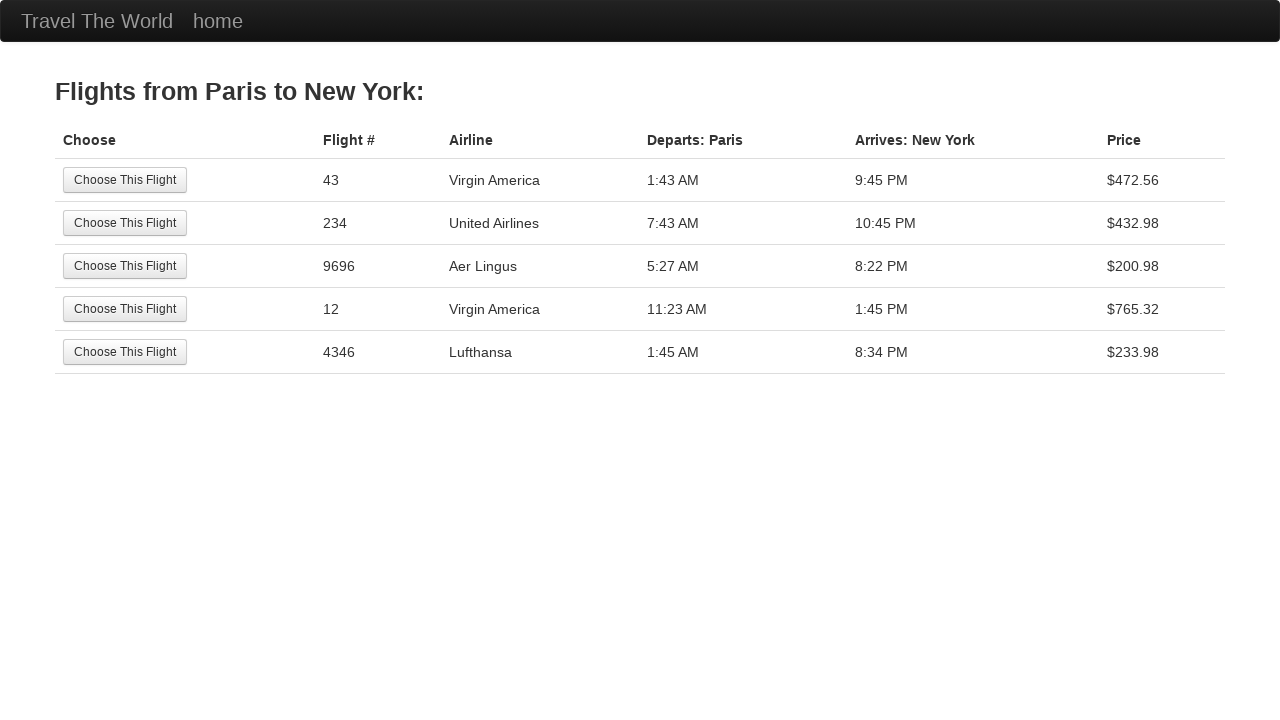

Waited for flights to load and Choose This Flight button to appear
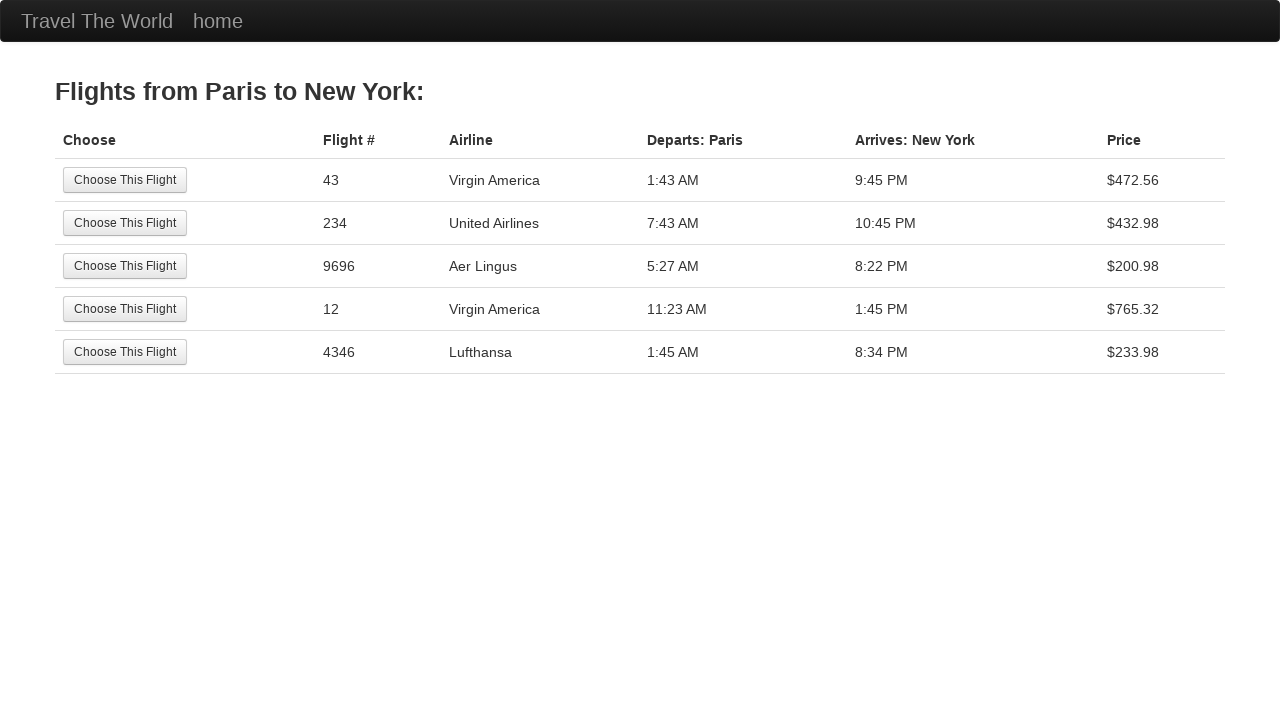

Clicked Choose This Flight button to select a flight at (125, 180) on xpath=//input[@value='Choose This Flight']
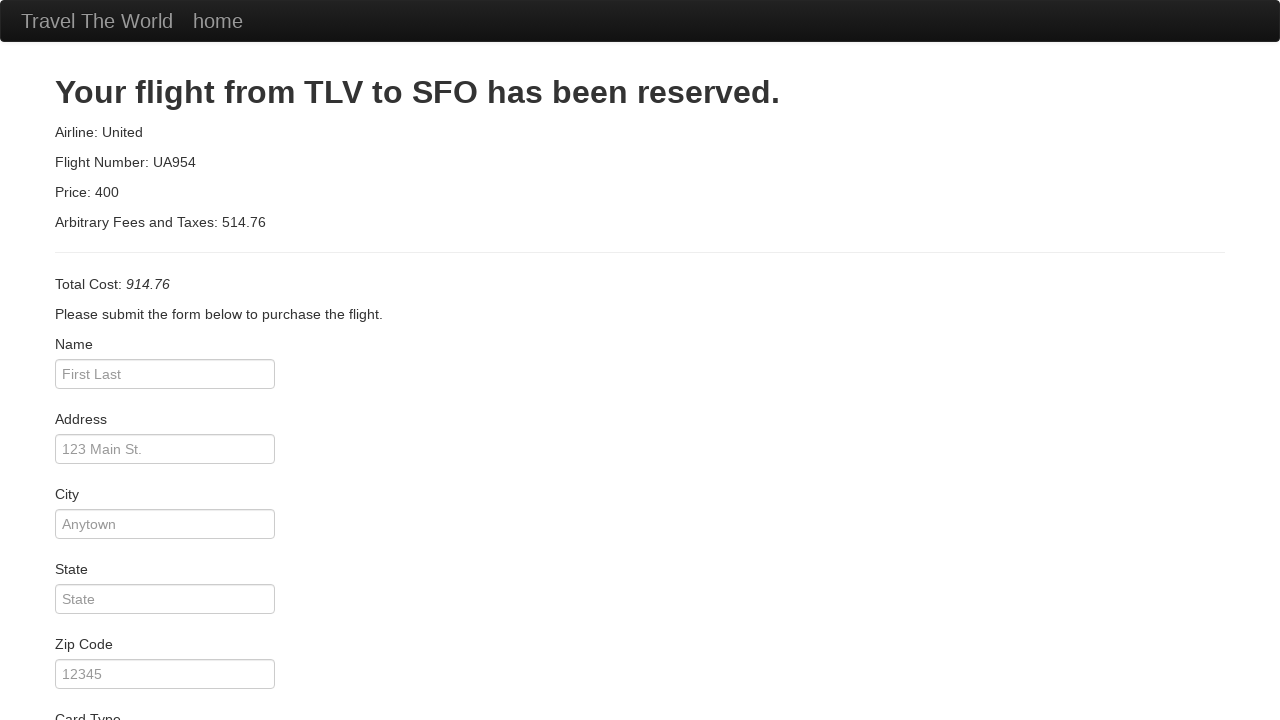

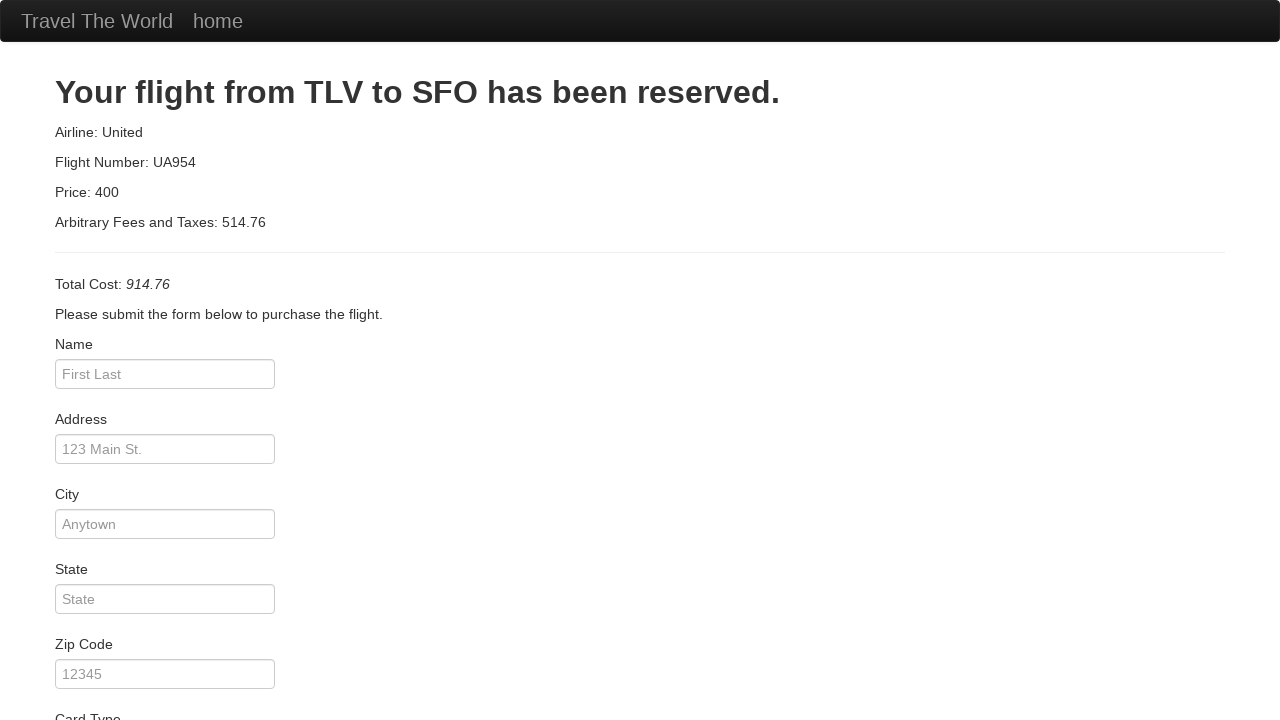